Tests dropdown selection by clicking on the dropdown and selecting option2

Starting URL: https://rahulshettyacademy.com/AutomationPractice/

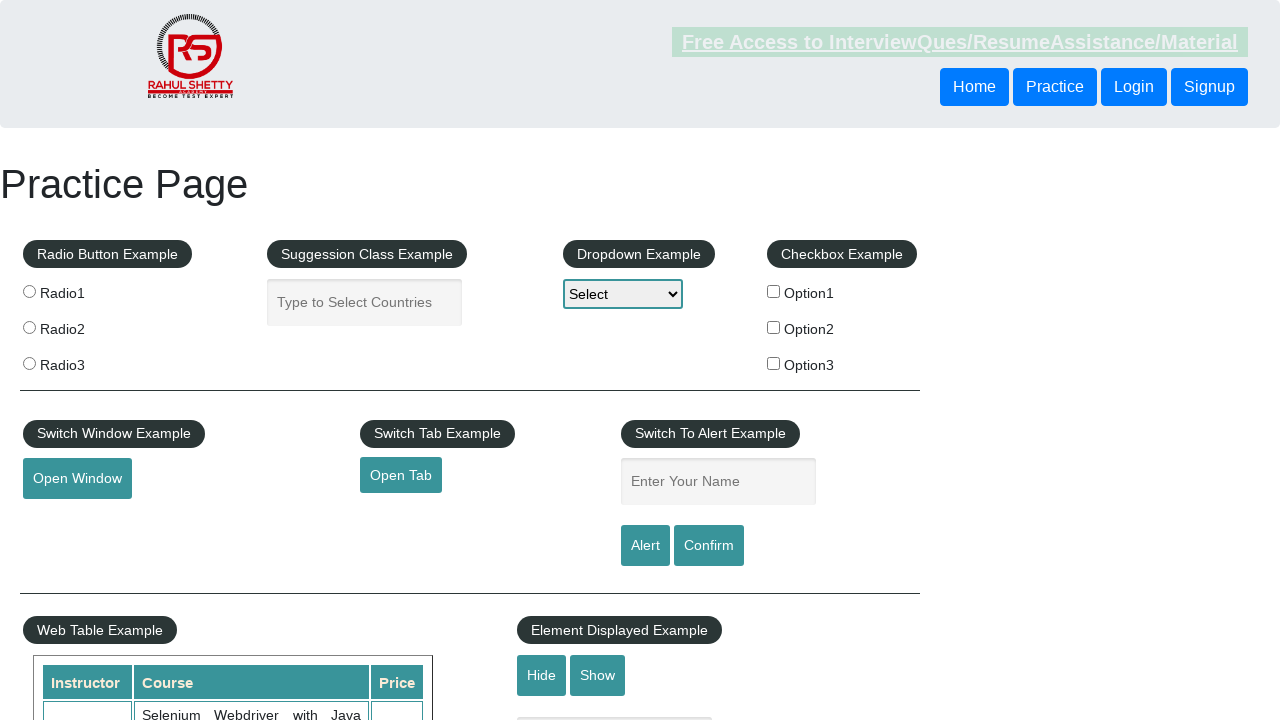

Clicked on dropdown element at (623, 294) on #dropdown-class-example
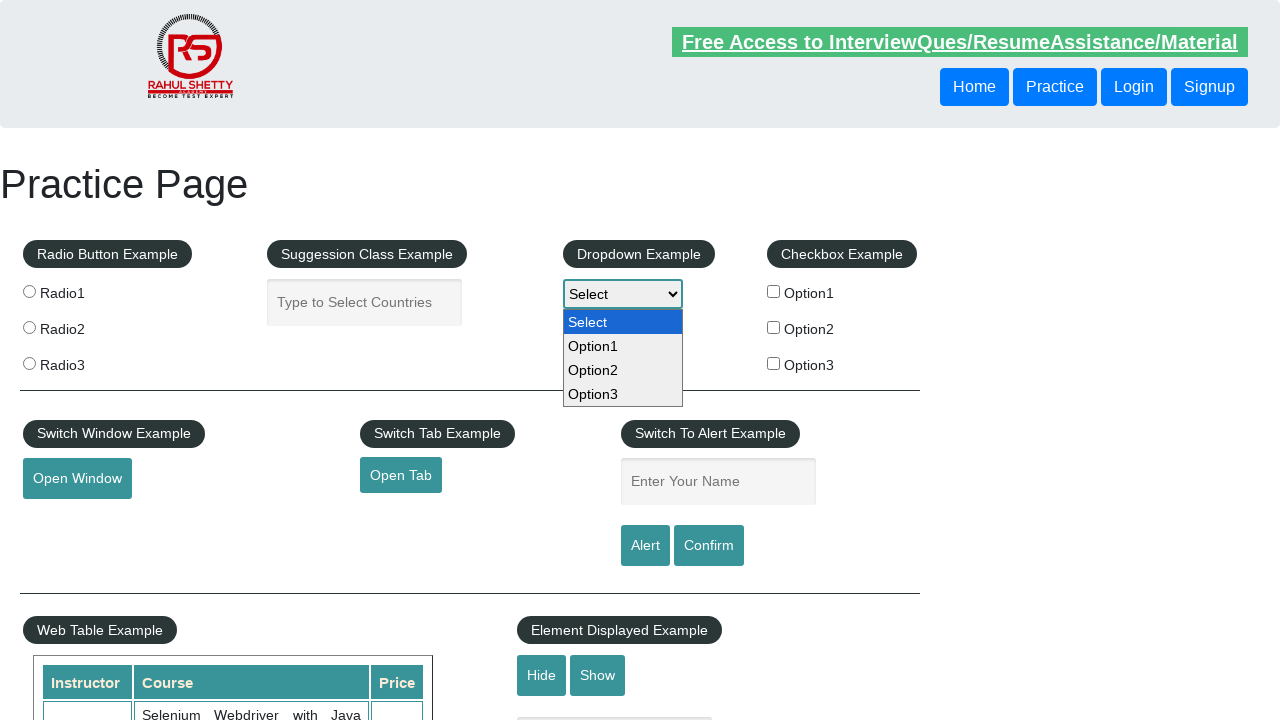

Selected option2 from dropdown on #dropdown-class-example
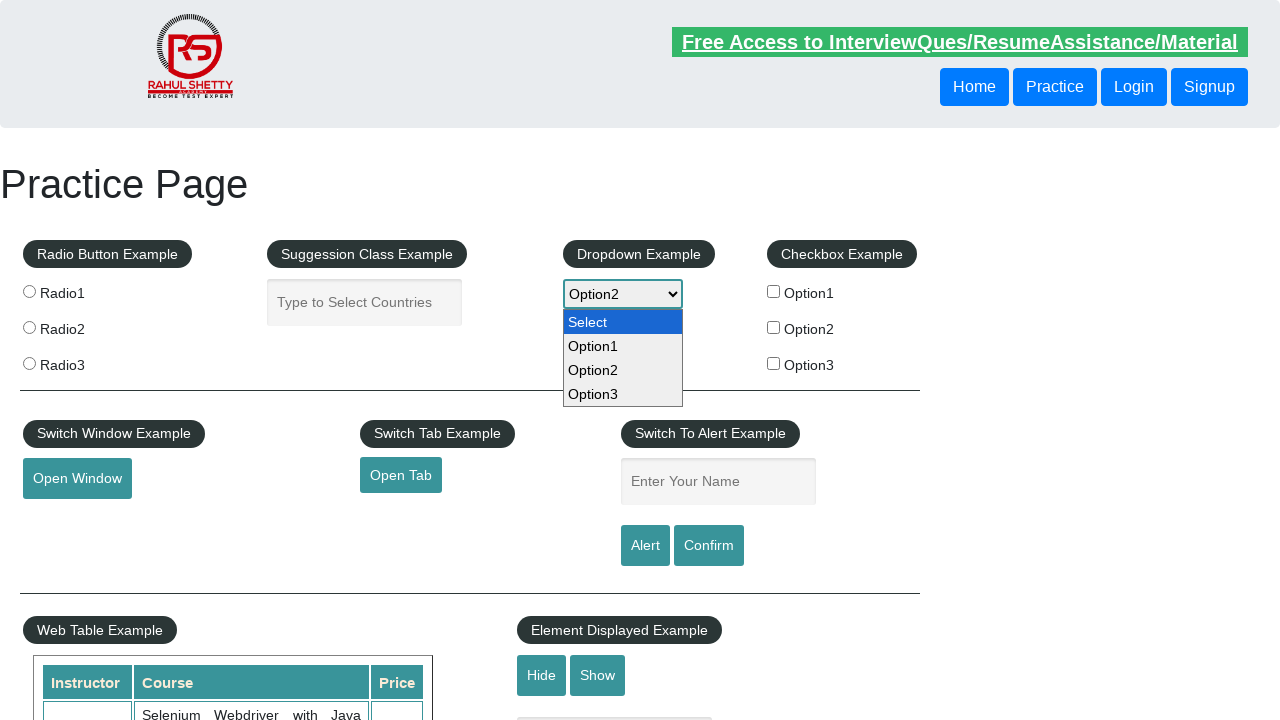

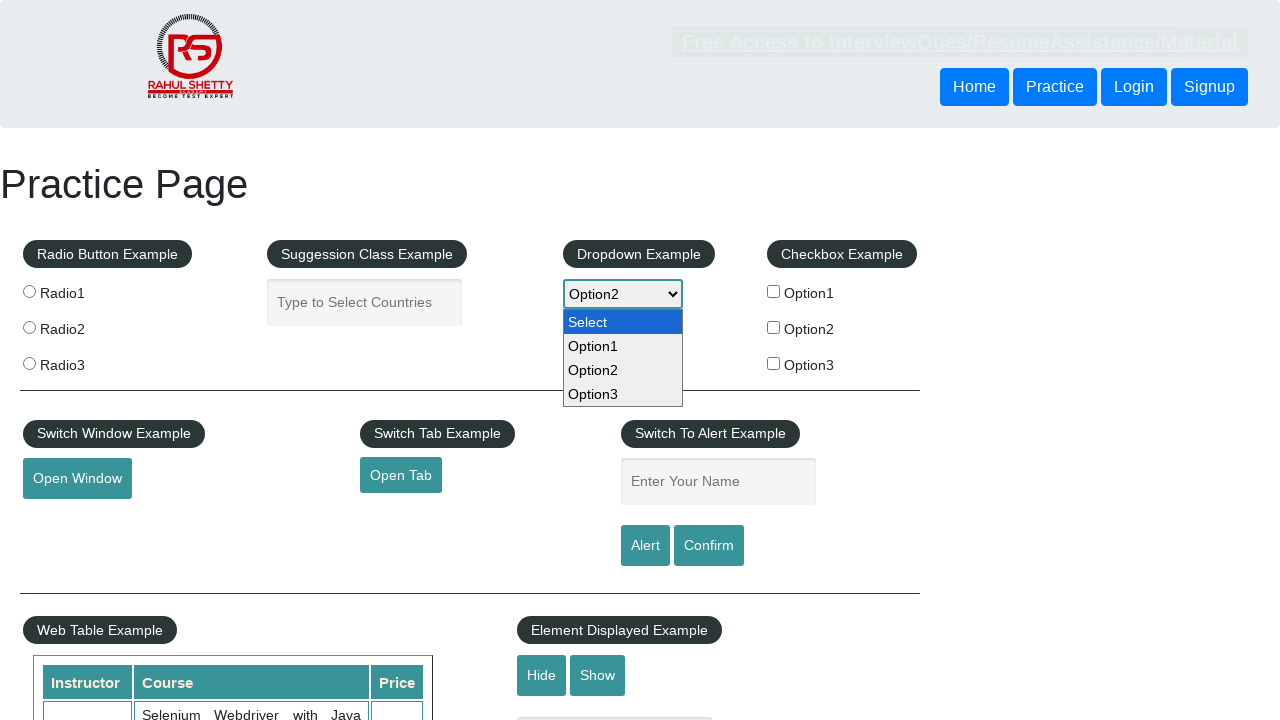